Tests the product browsing and purchase flow on Amazon Dating parody site by navigating to a product, selecting an interest preference, adding the item to cart, and clicking the purchase button.

Starting URL: https://amazondating.co/

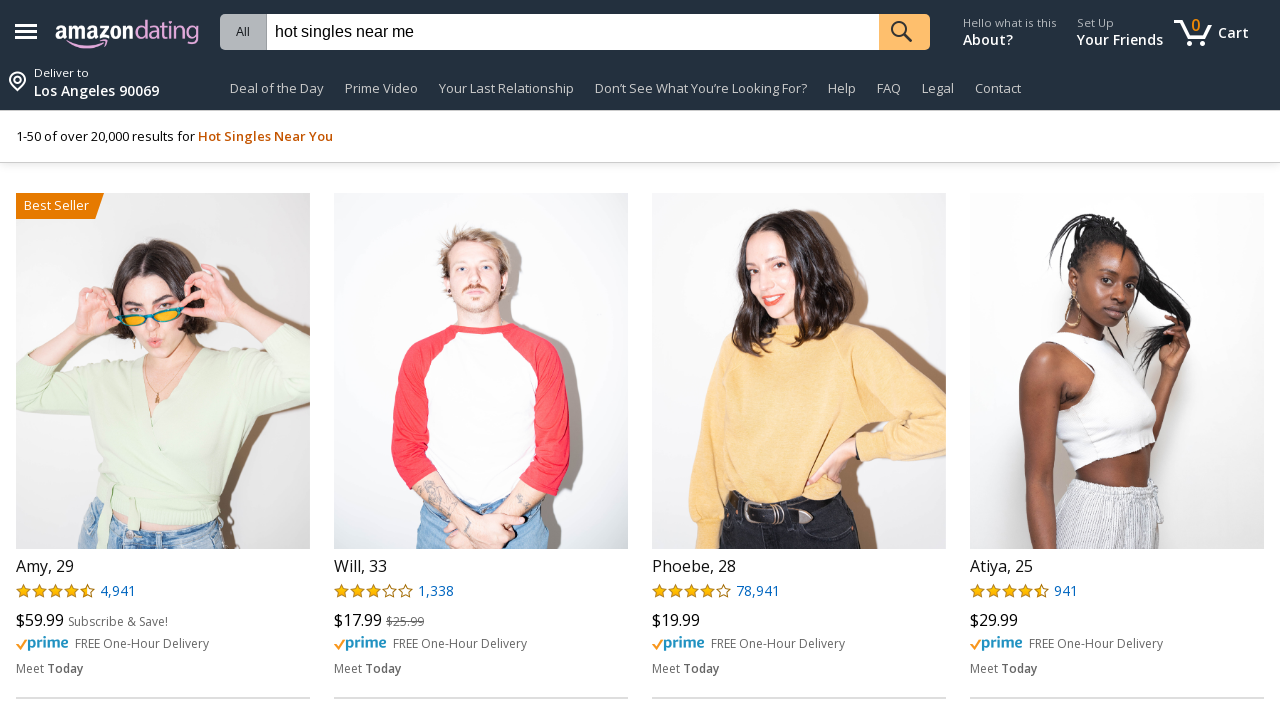

Product grid loaded
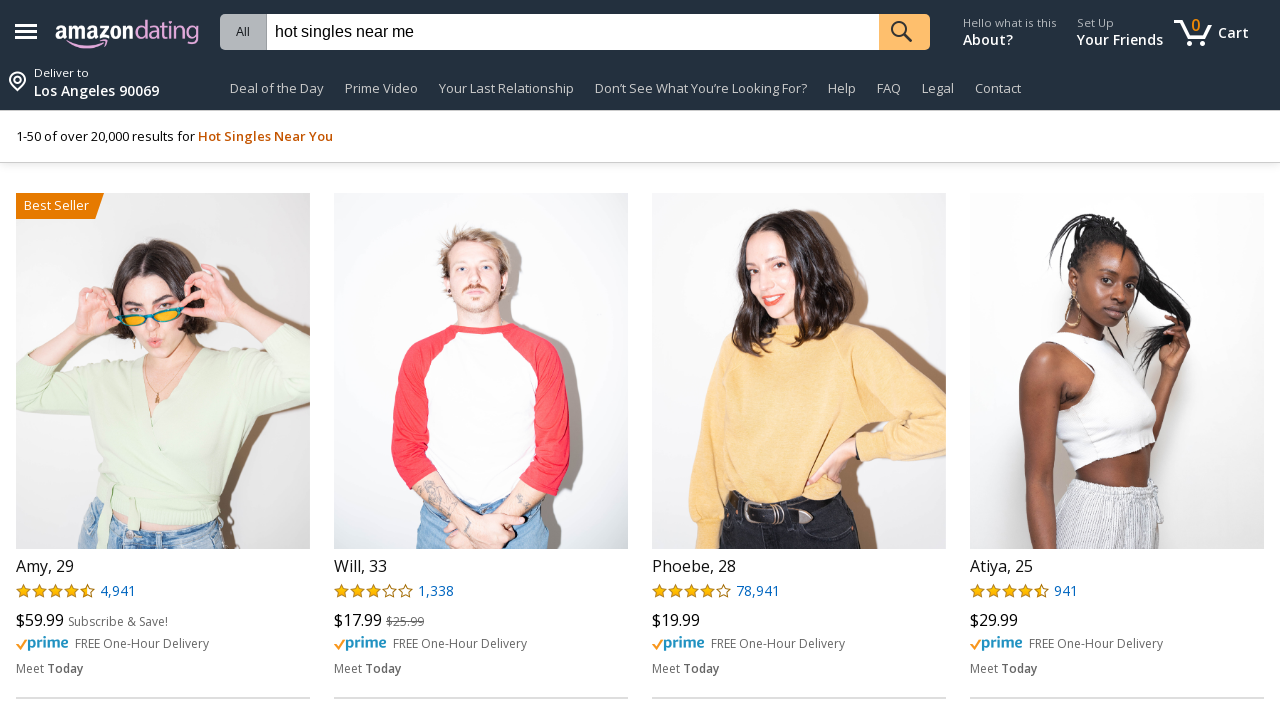

Clicked first product tile to navigate to product detail page at (163, 374) on .product-tile a >> nth=0
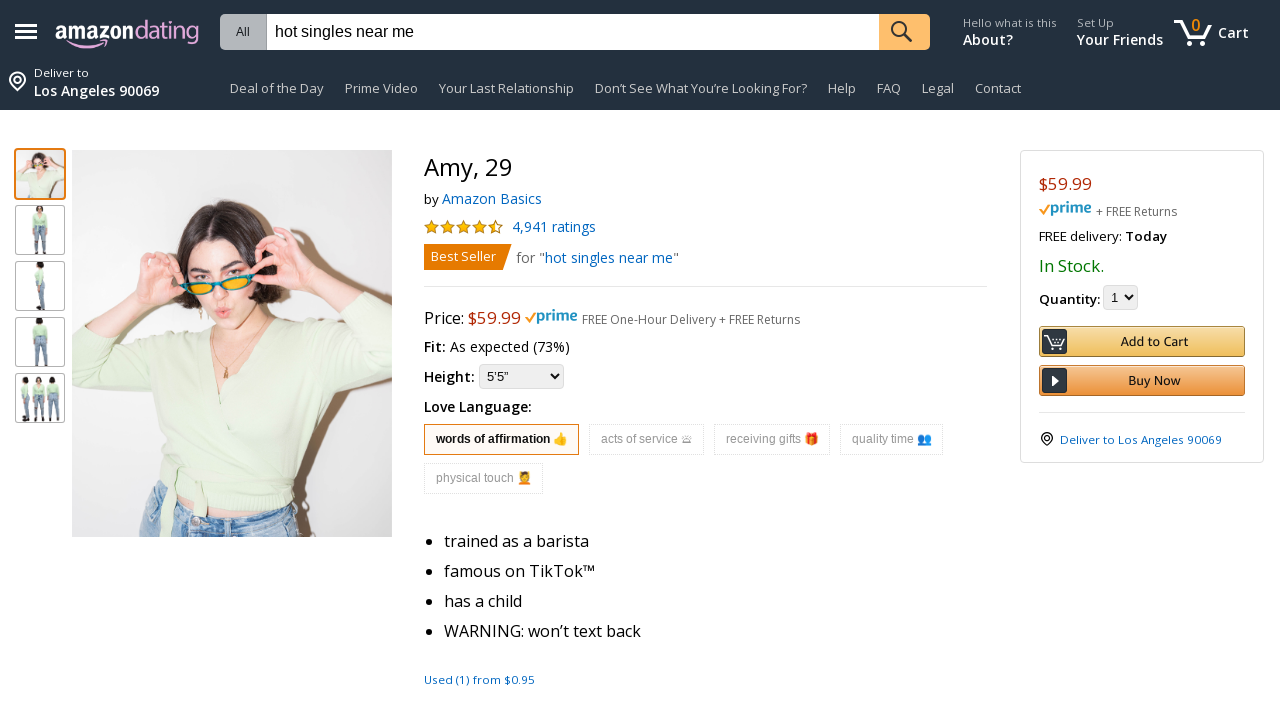

Product detail page loaded with network idle
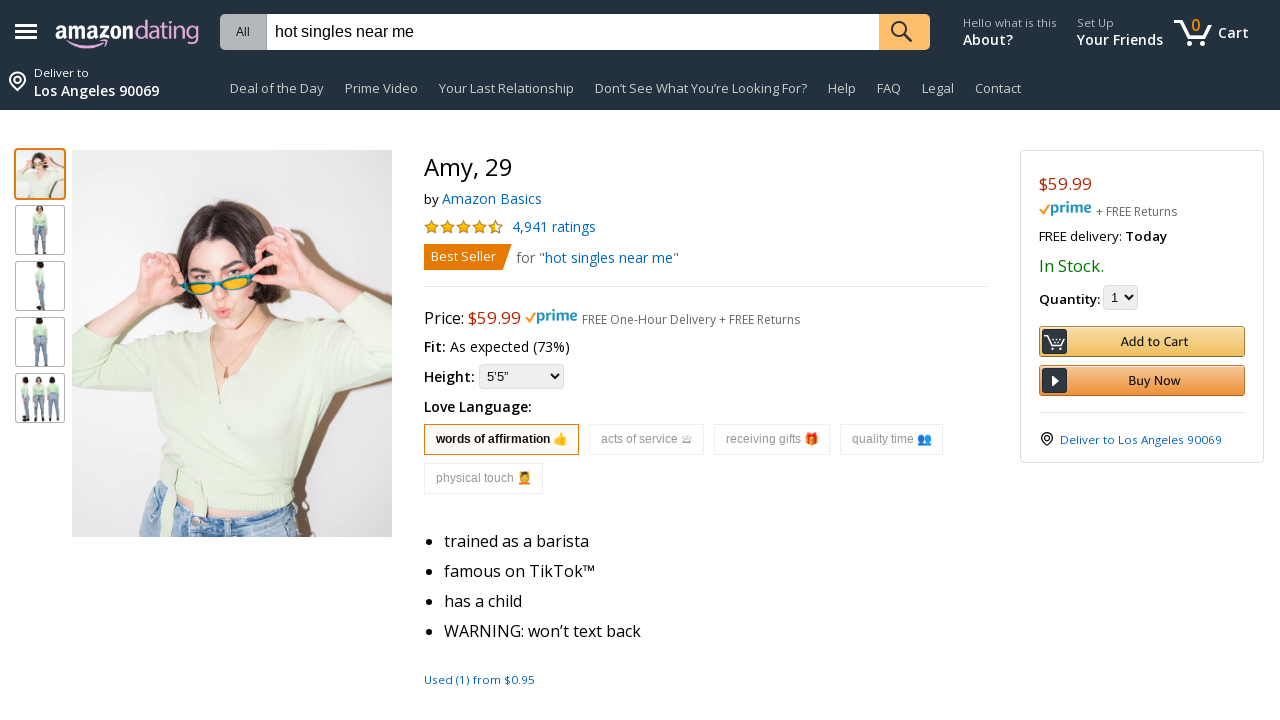

Selected 'acts of service' interest preference at (646, 440) on button[data-interest*='acts of service']
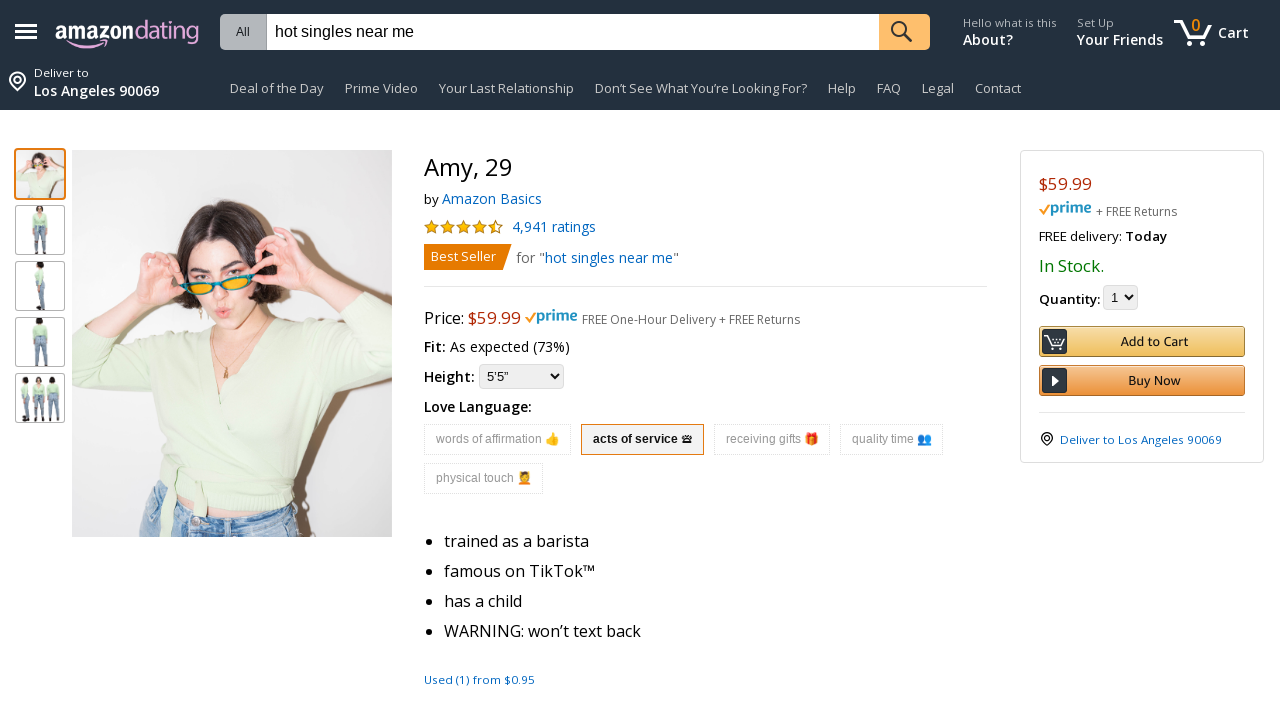

Clicked Add to Cart button at (1142, 342) on .add-to-cart
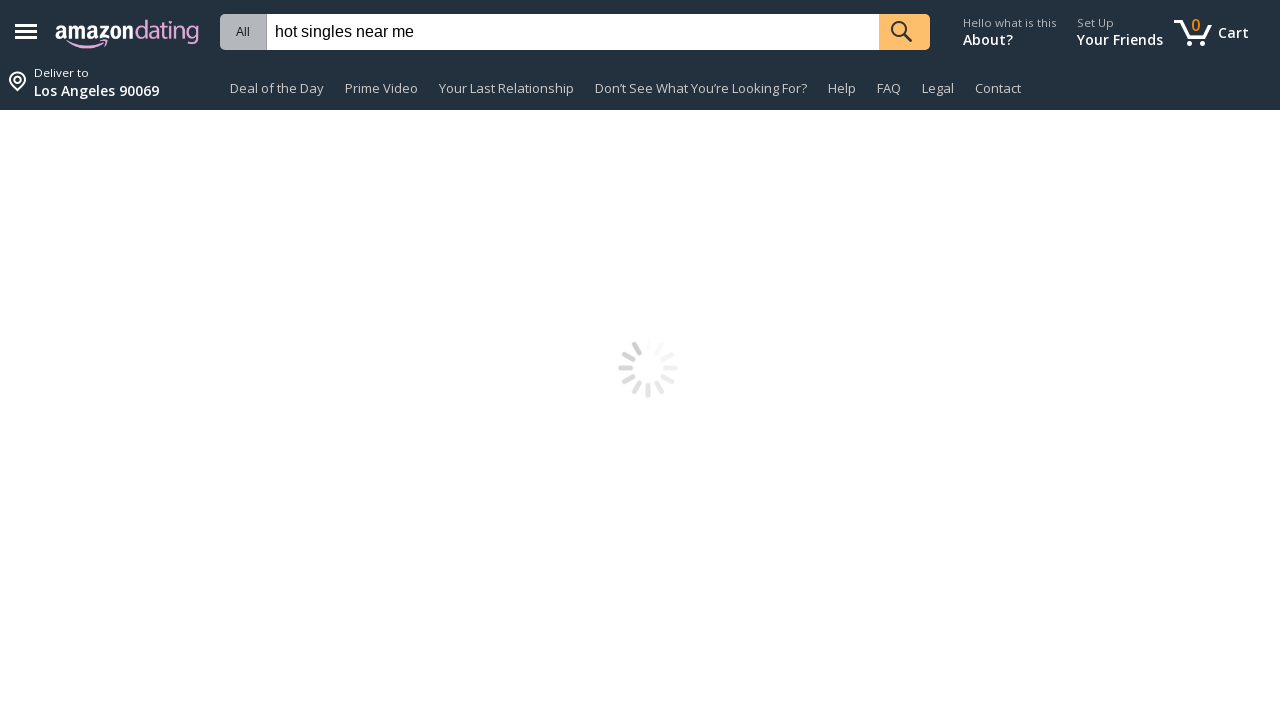

Waited for cart to update
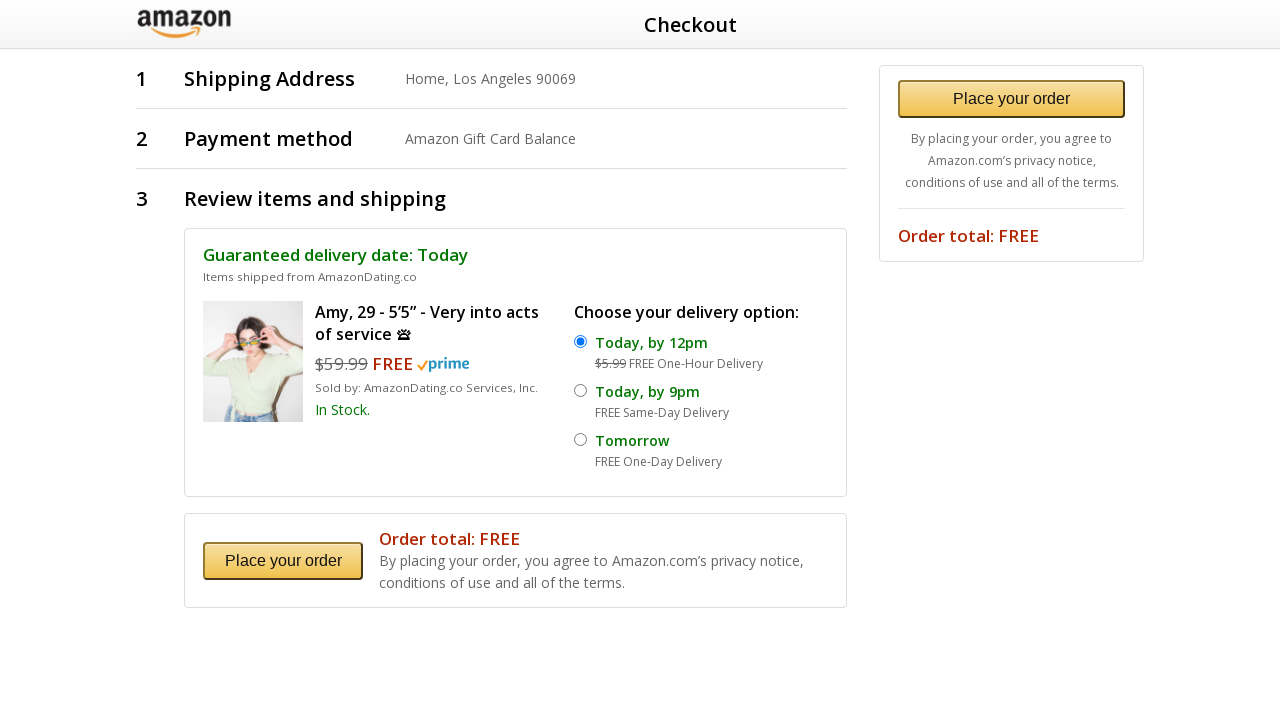

Clicked purchase/checkout button to complete transaction at (283, 561) on .amazon-button
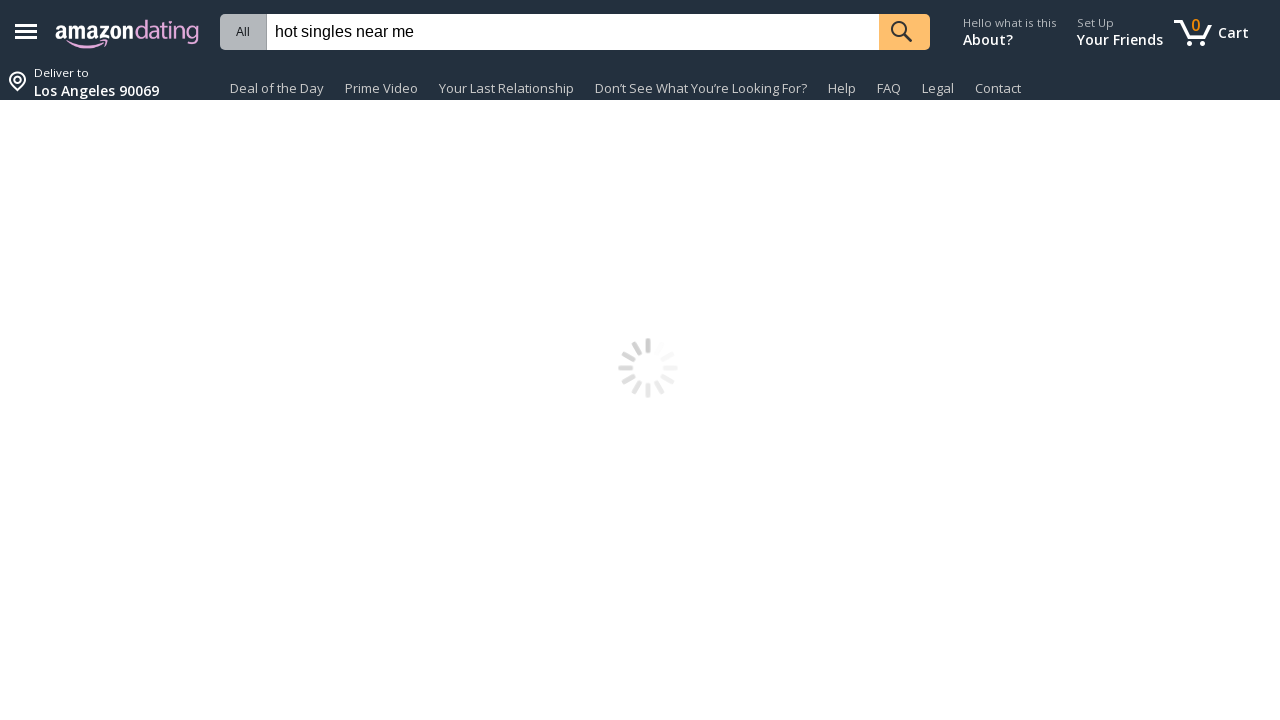

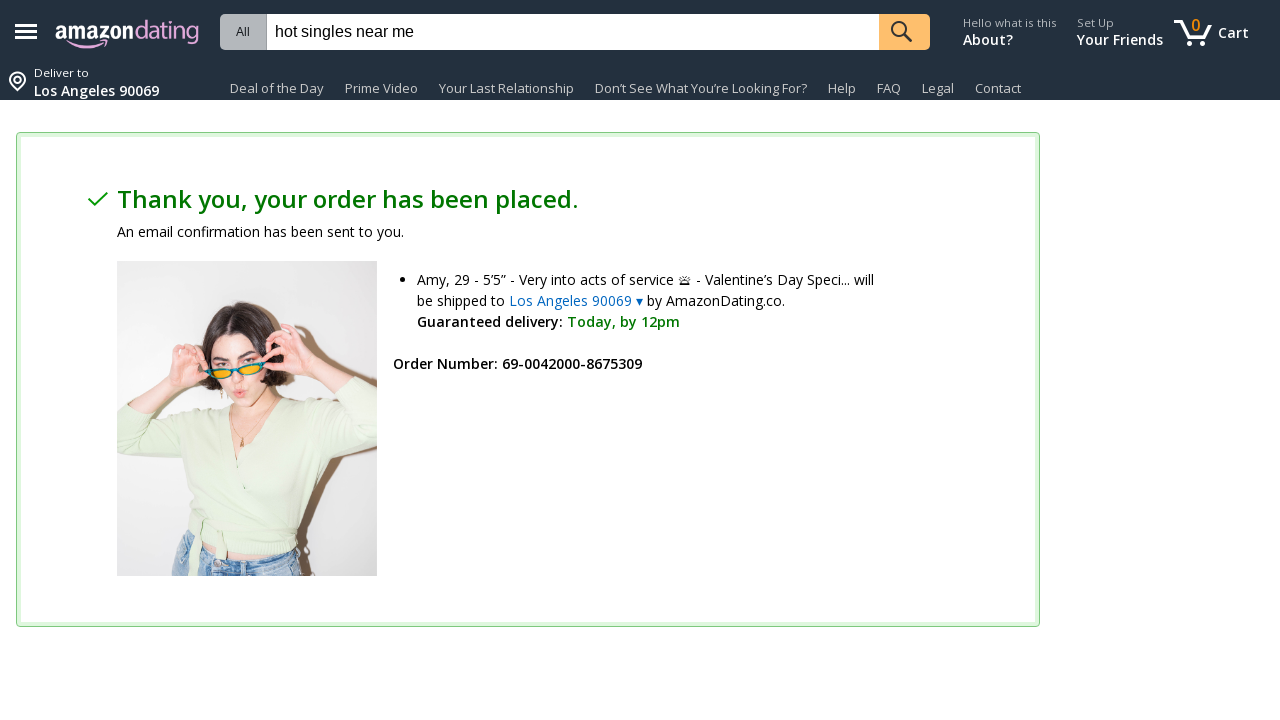